Tests dynamic content loading by clicking a start button and waiting for hidden content to become visible

Starting URL: https://the-internet.herokuapp.com/dynamic_loading/1

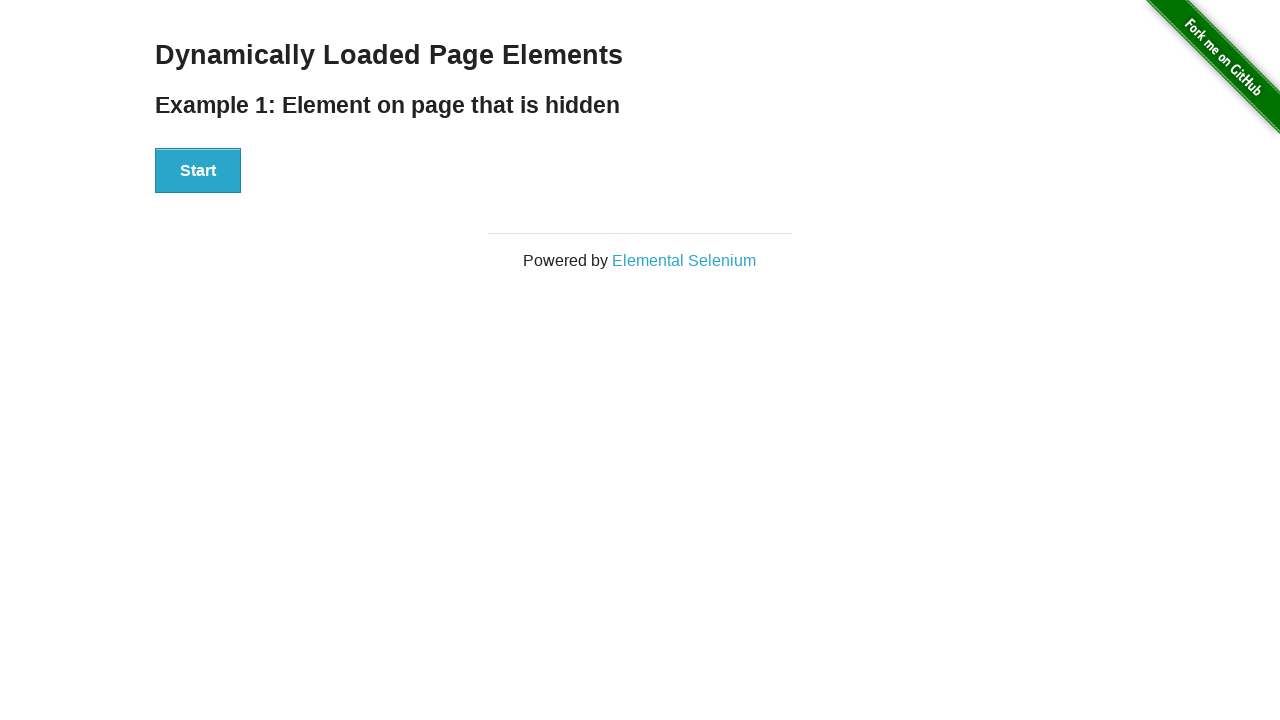

Clicked Start button to trigger dynamic content loading at (198, 171) on button:has-text('Start')
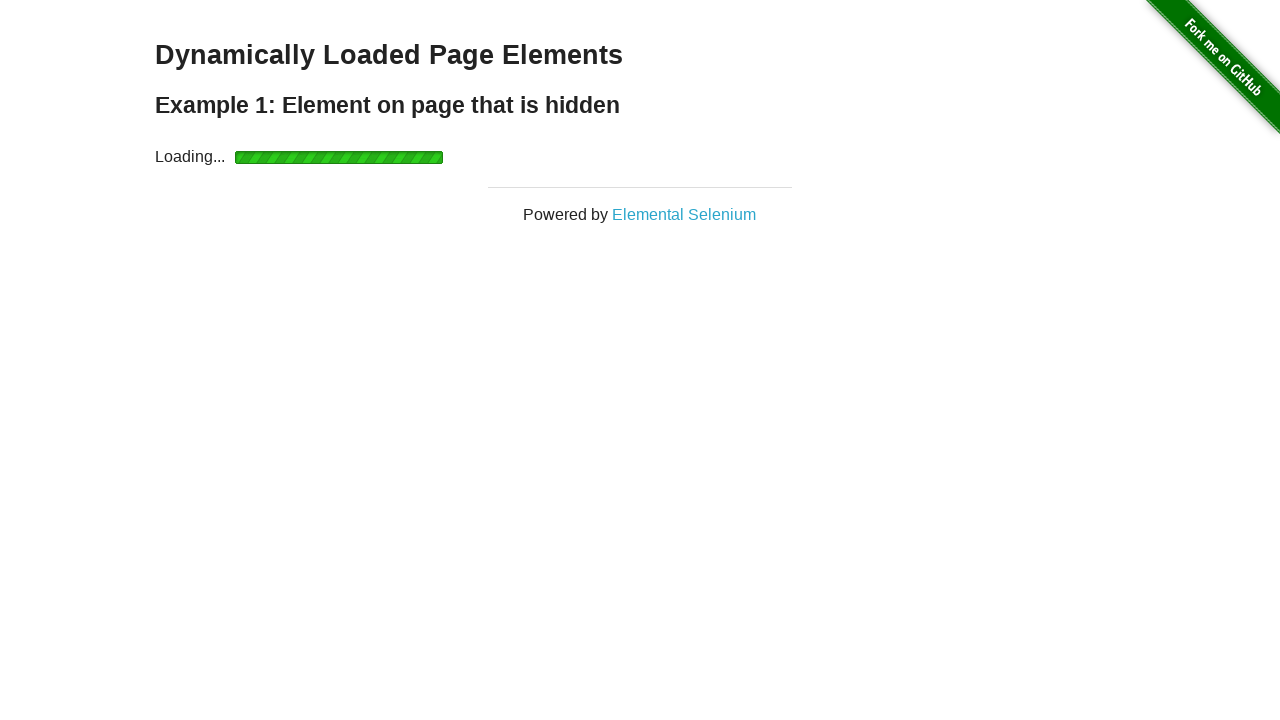

Waited for dynamically loaded 'Hello World!' content to appear (timeout: 40s)
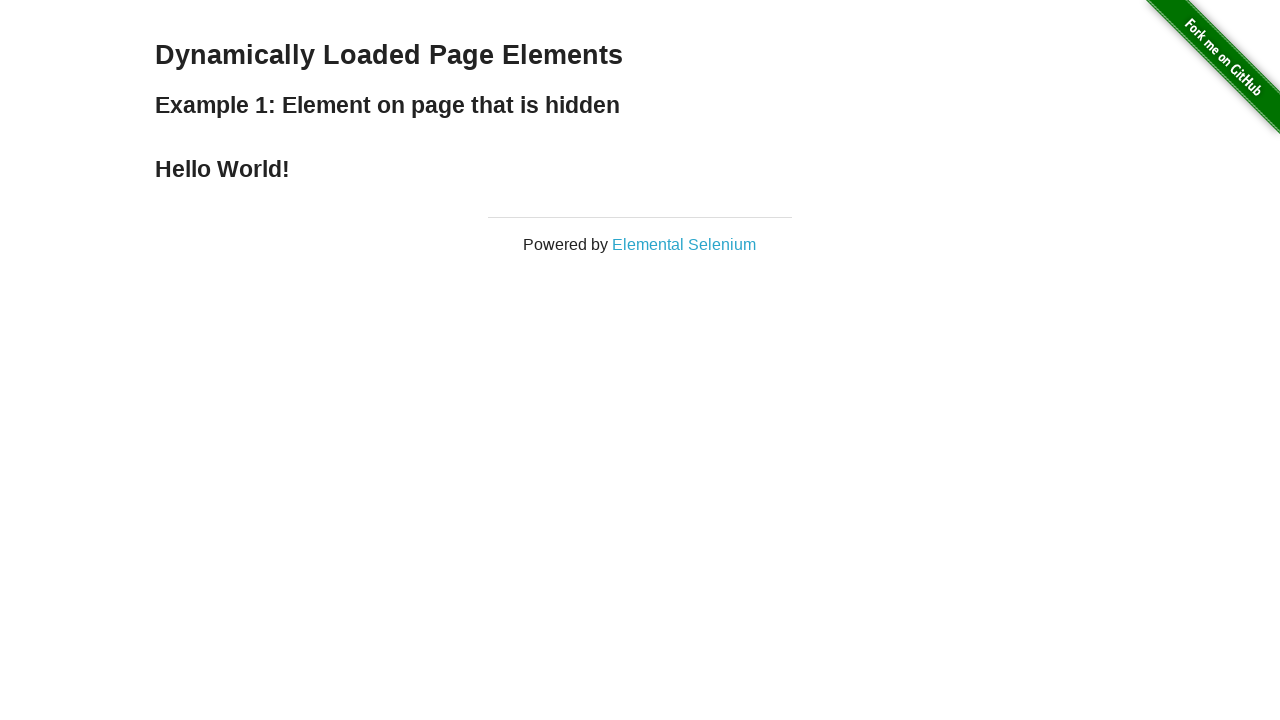

Retrieved text content: 'Hello World!'
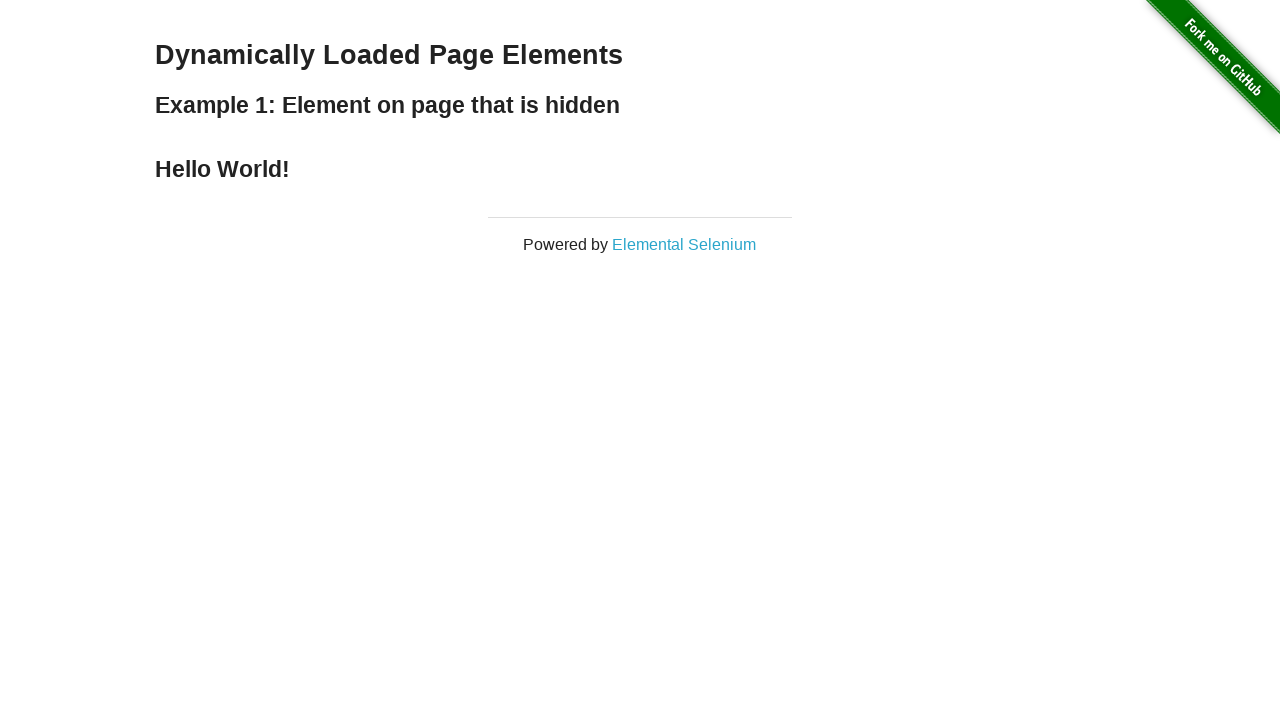

Printed loaded text to console
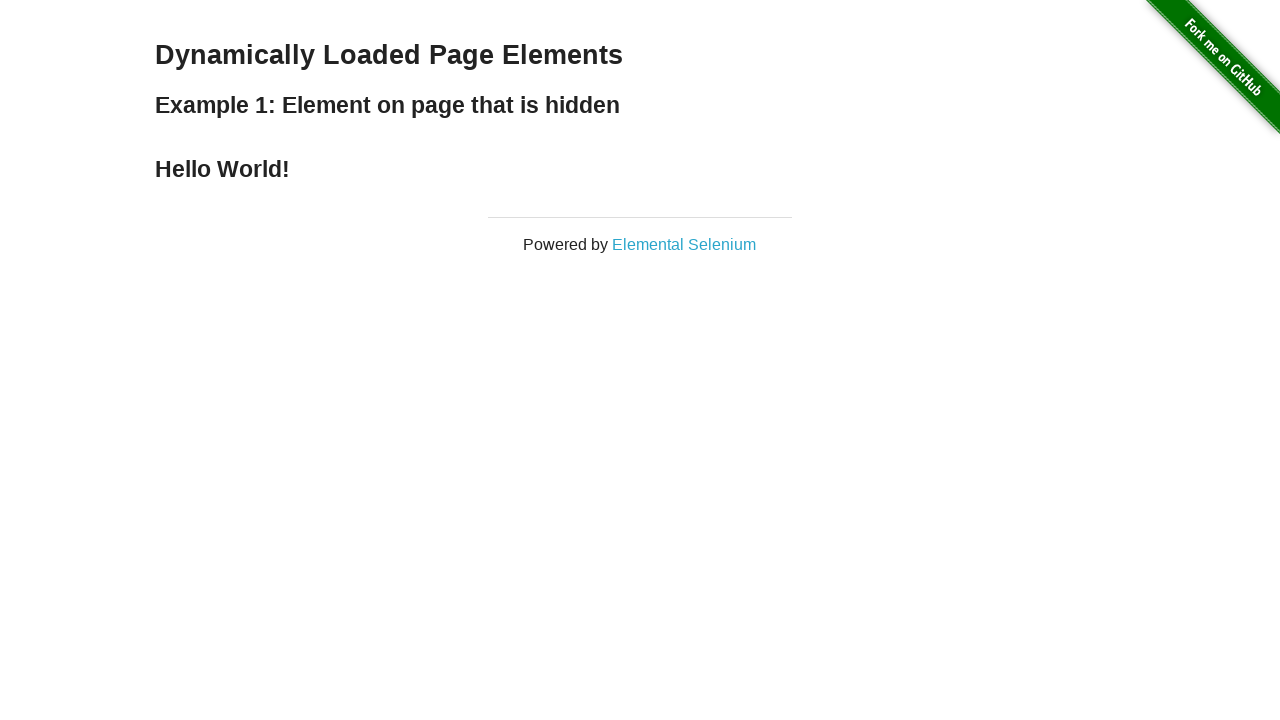

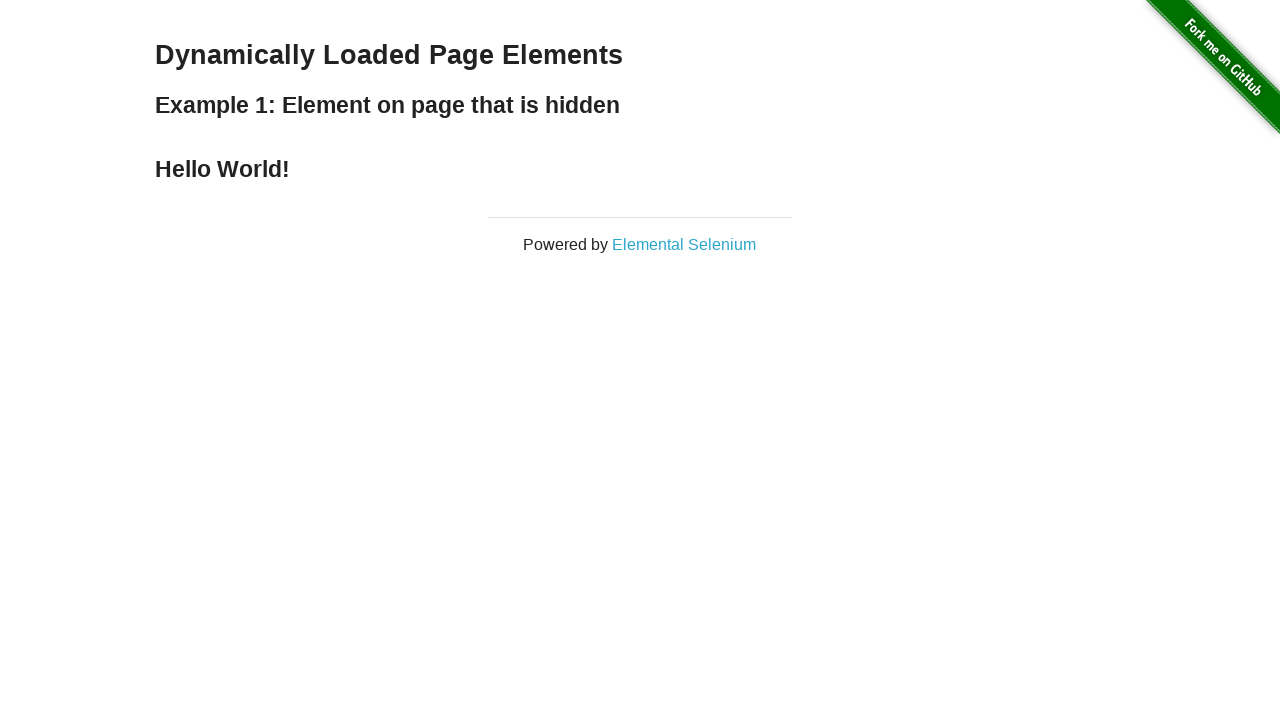